Tests dynamic content loading by clicking a start button and waiting for "Hello World!" text to appear, using a longer wait timeout.

Starting URL: https://automationfc.github.io/dynamic-loading/

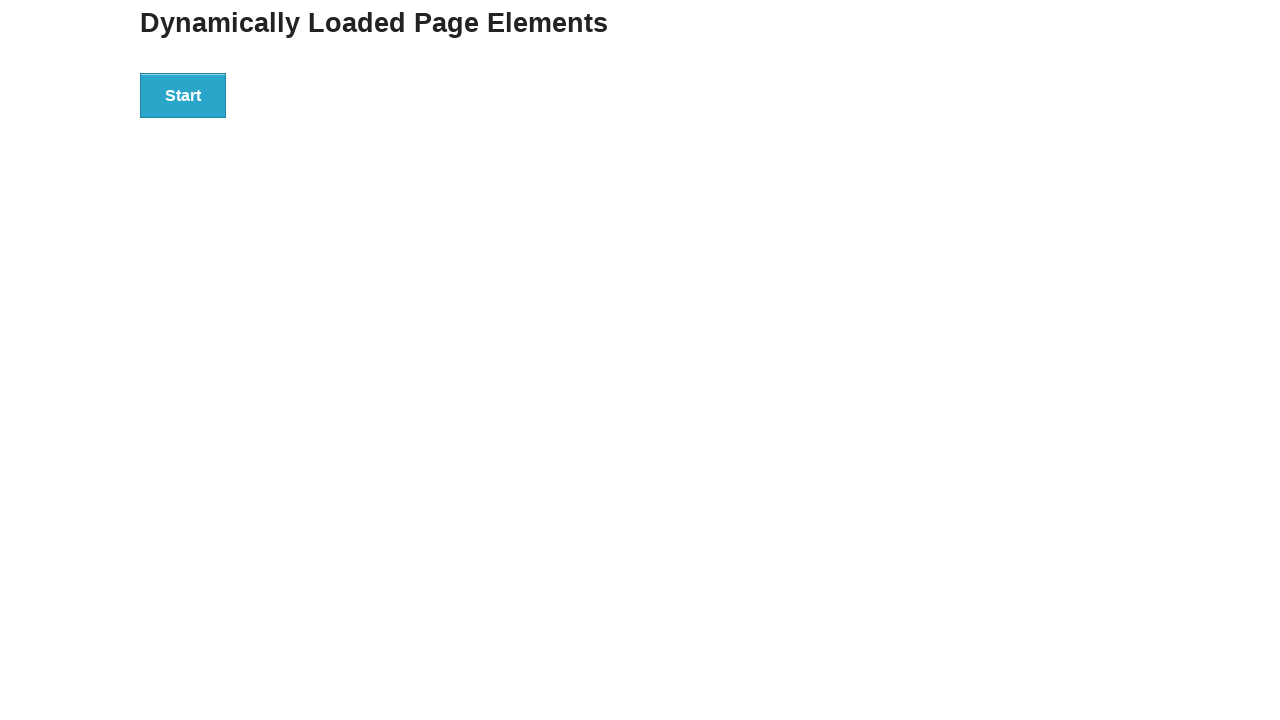

Clicked start button to trigger dynamic content loading at (183, 95) on div#start button
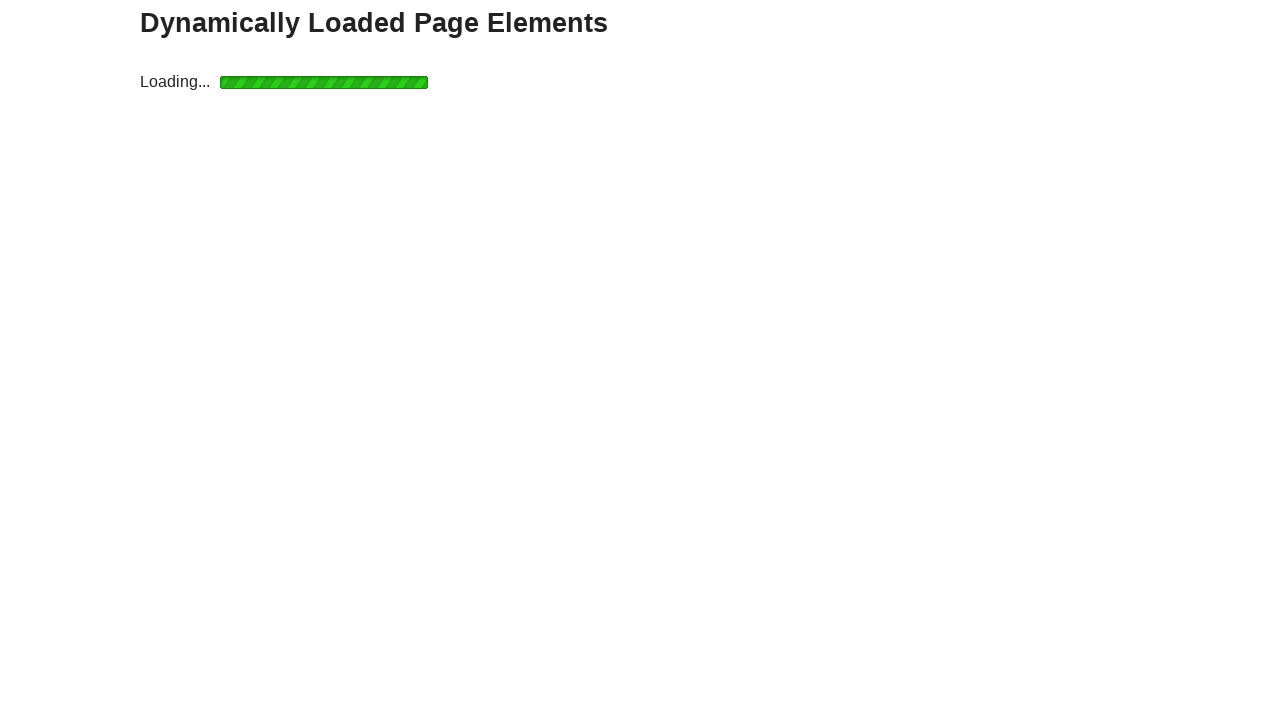

Waited for 'Hello World!' text to appear (30 second timeout)
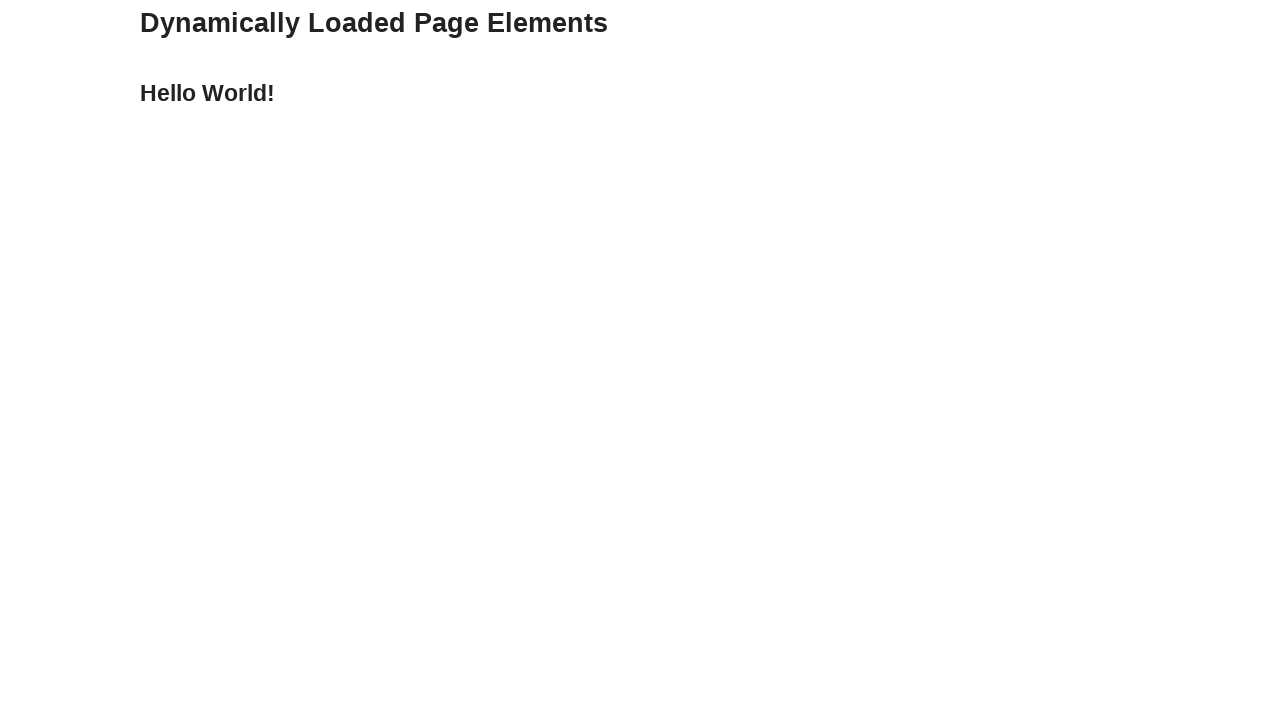

Retrieved text content from finish element
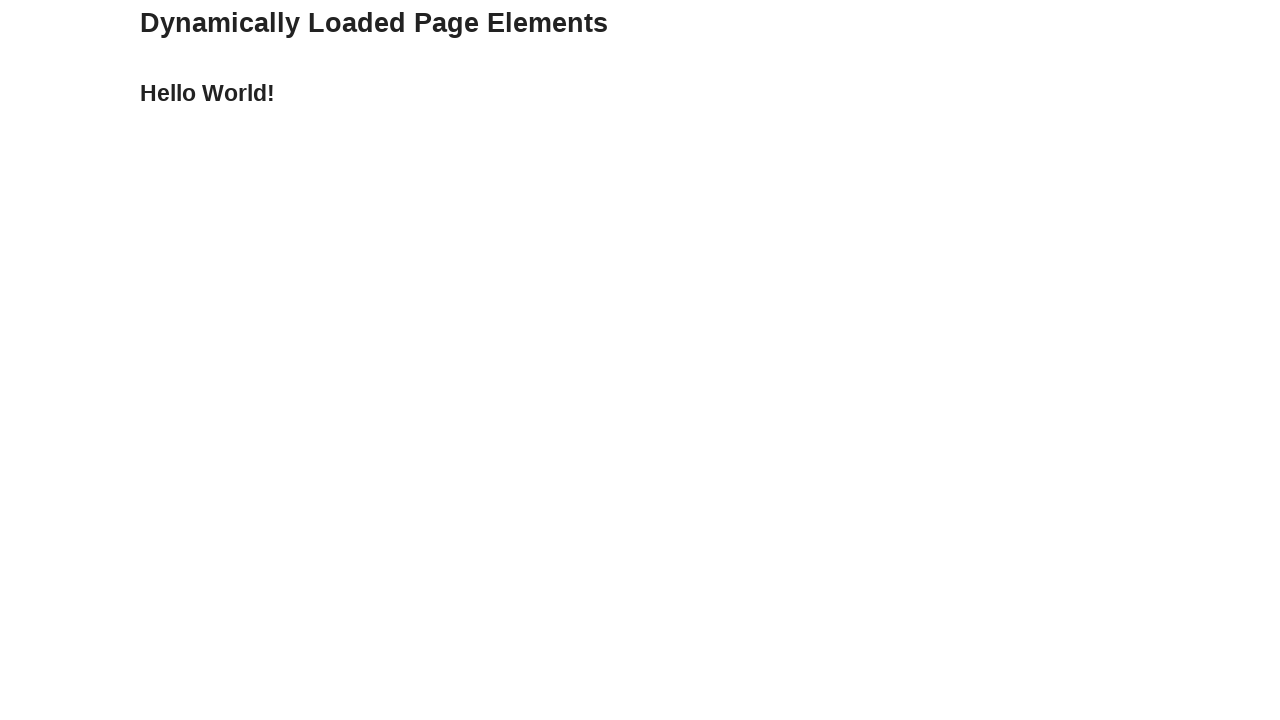

Verified that finish text equals 'Hello World!'
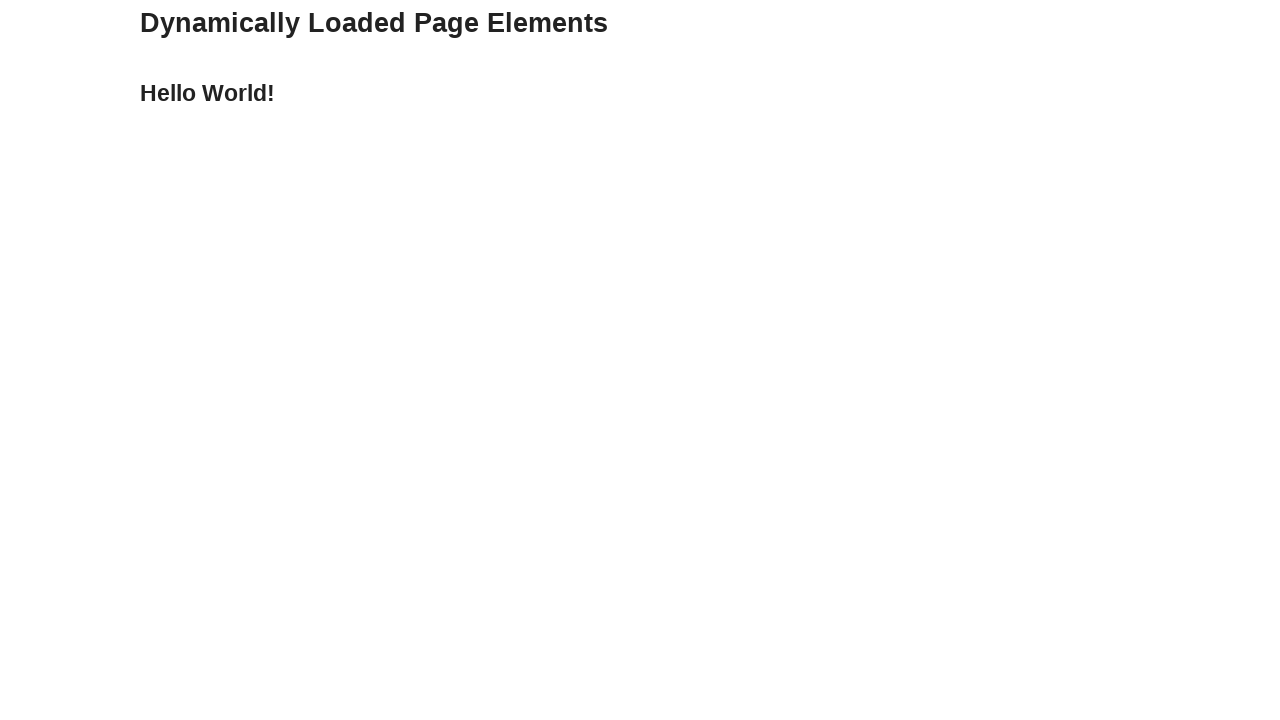

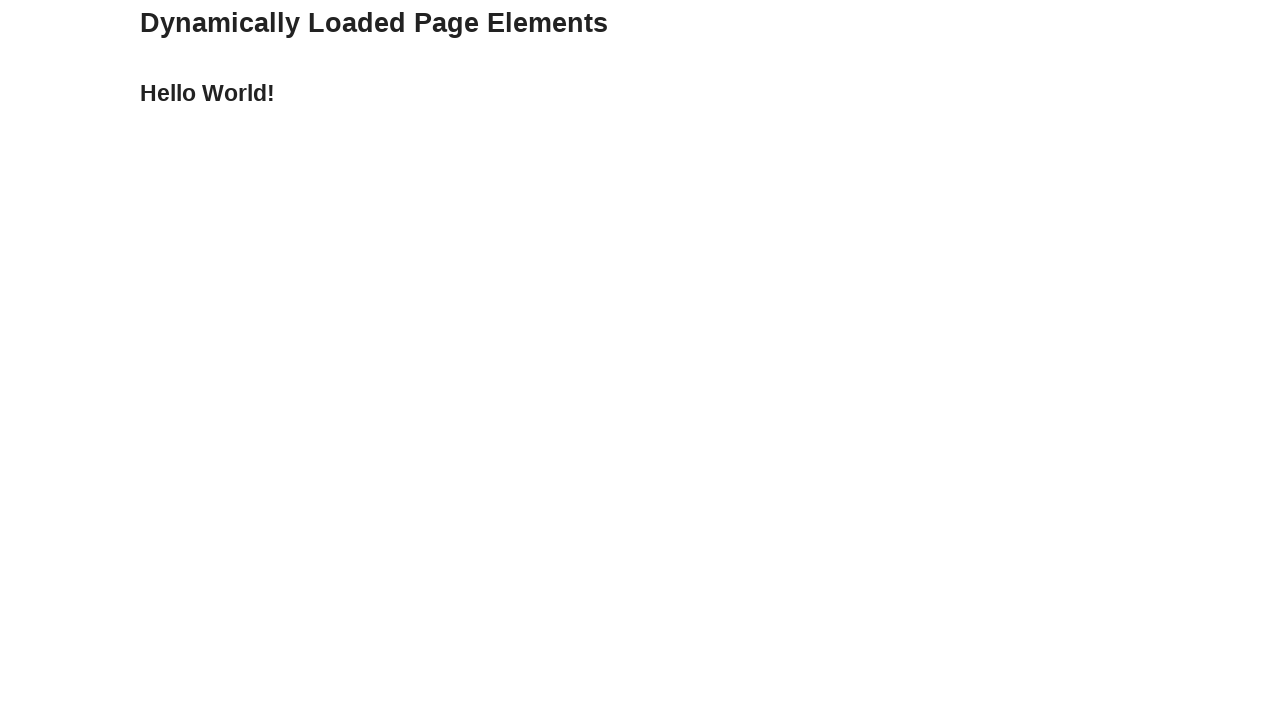